Tests jQuery UI datepicker functionality by opening the datepicker widget, navigating forward 2 months using the next button, and selecting a specific date.

Starting URL: https://jqueryui.com/datepicker/

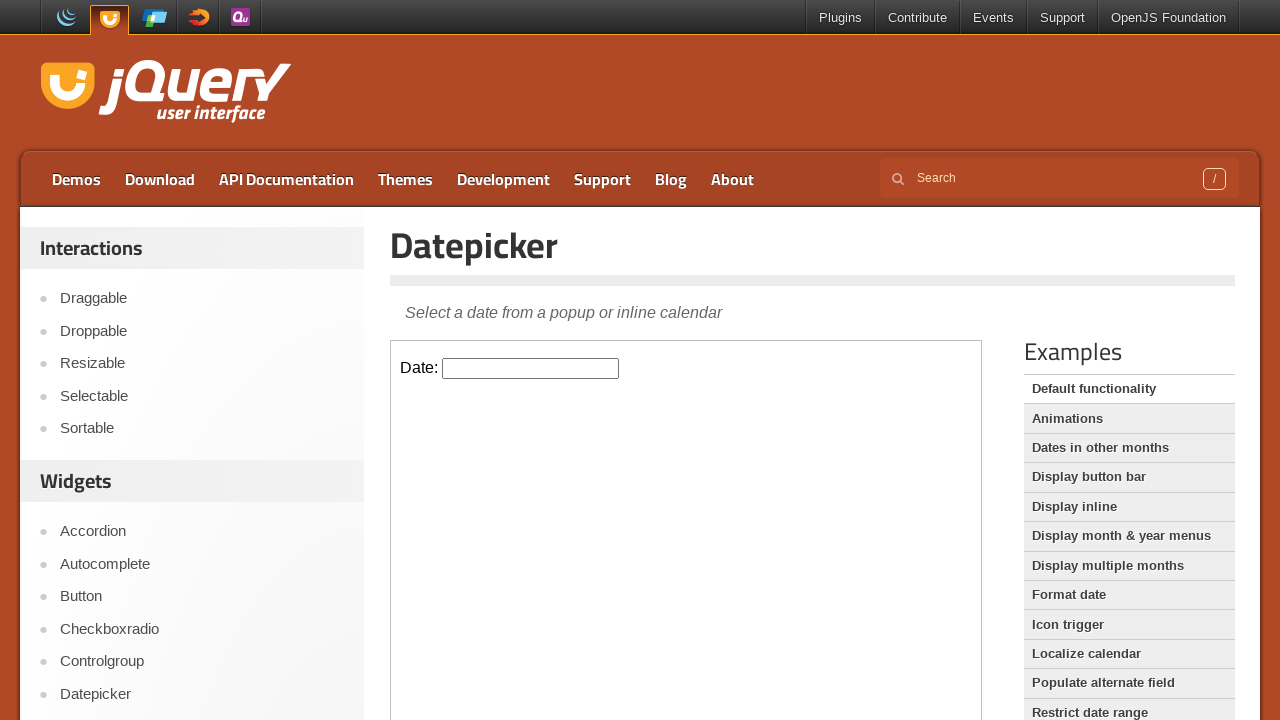

Located iframe containing datepicker widget
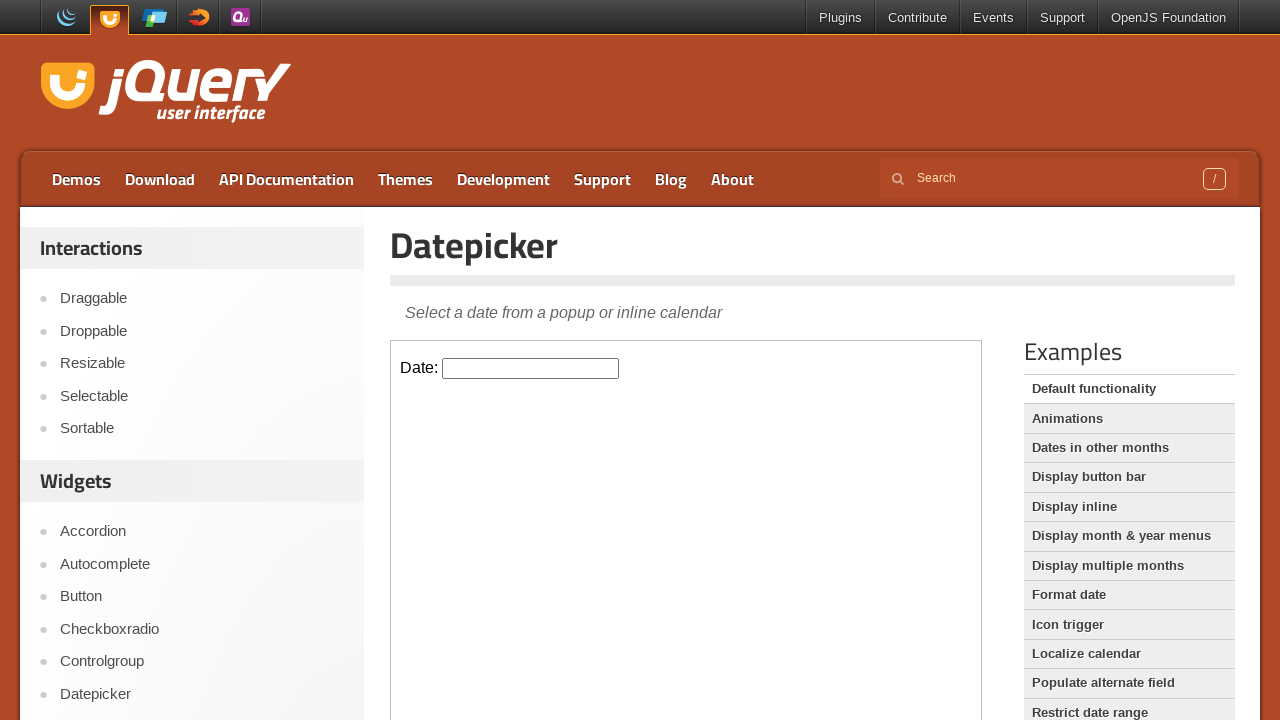

Clicked datepicker input to open calendar widget at (531, 368) on iframe.demo-frame >> internal:control=enter-frame >> #datepicker
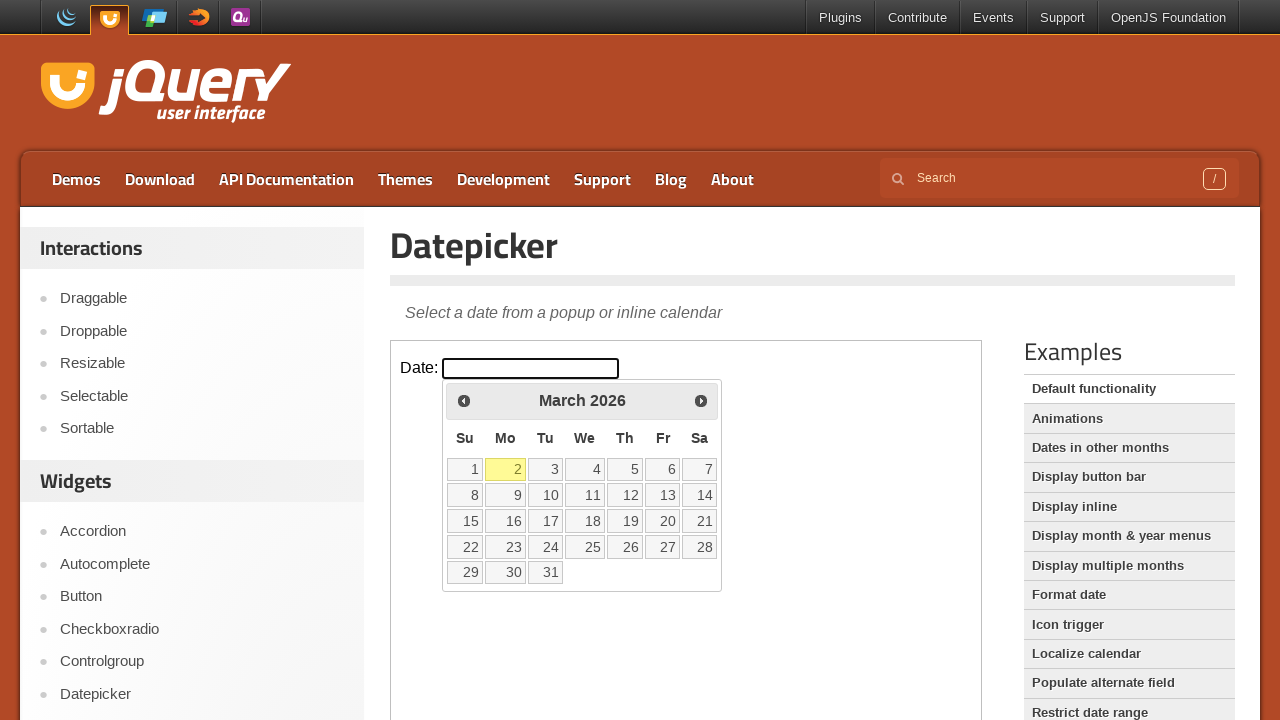

Clicked Next button to navigate forward 1 month (iteration 1/2) at (701, 400) on iframe.demo-frame >> internal:control=enter-frame >> a.ui-datepicker-next
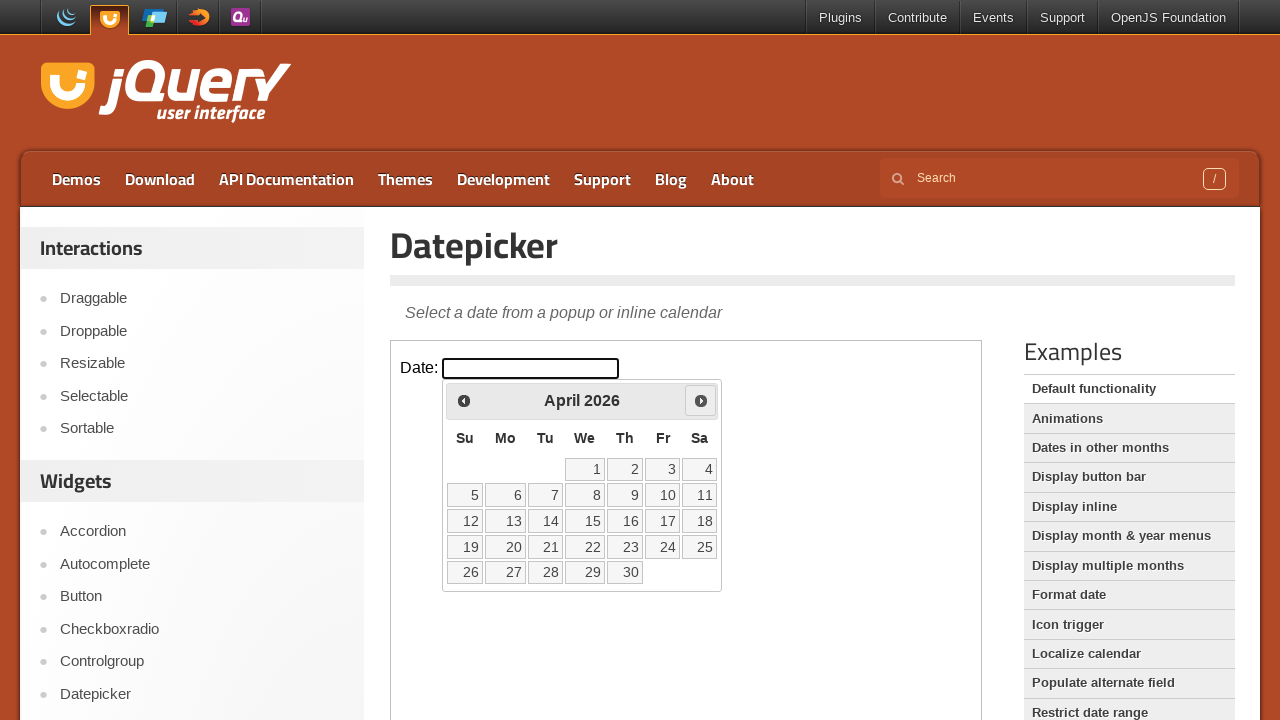

Clicked Next button to navigate forward 1 month (iteration 2/2) at (701, 400) on iframe.demo-frame >> internal:control=enter-frame >> a.ui-datepicker-next
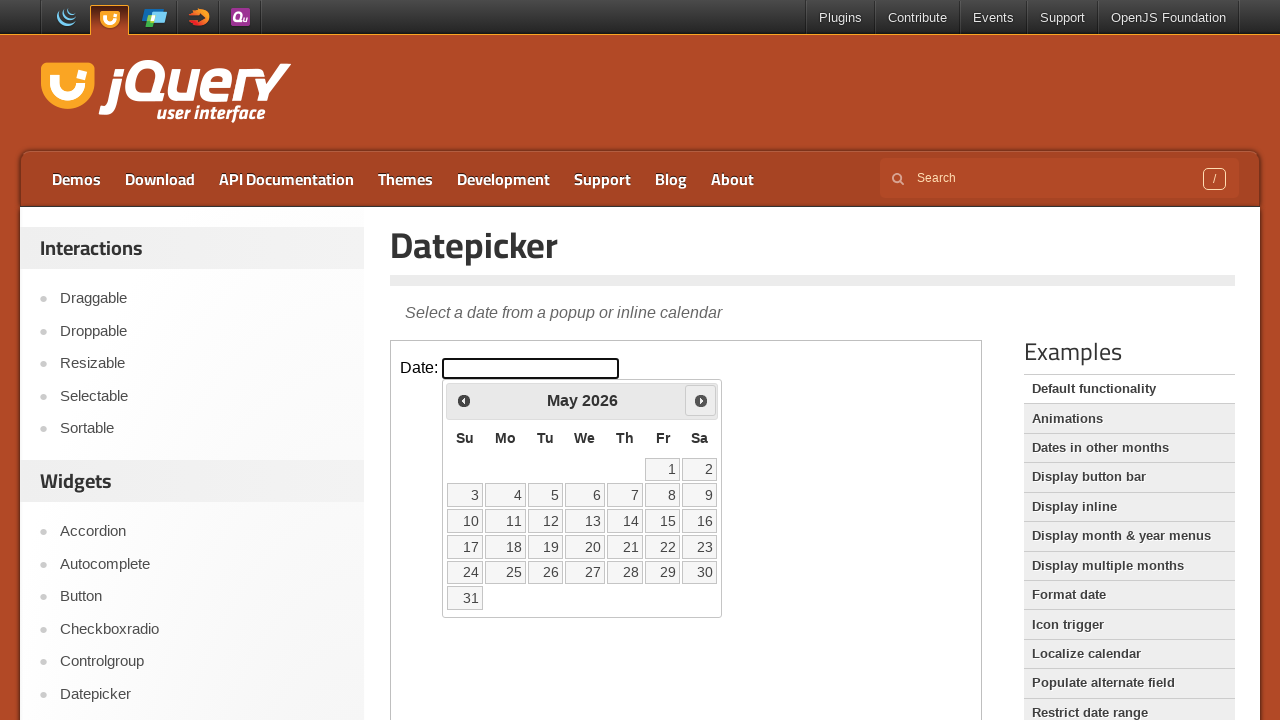

Selected date from the calendar (7th day in second row) at (700, 495) on iframe.demo-frame >> internal:control=enter-frame >> table.ui-datepicker-calenda
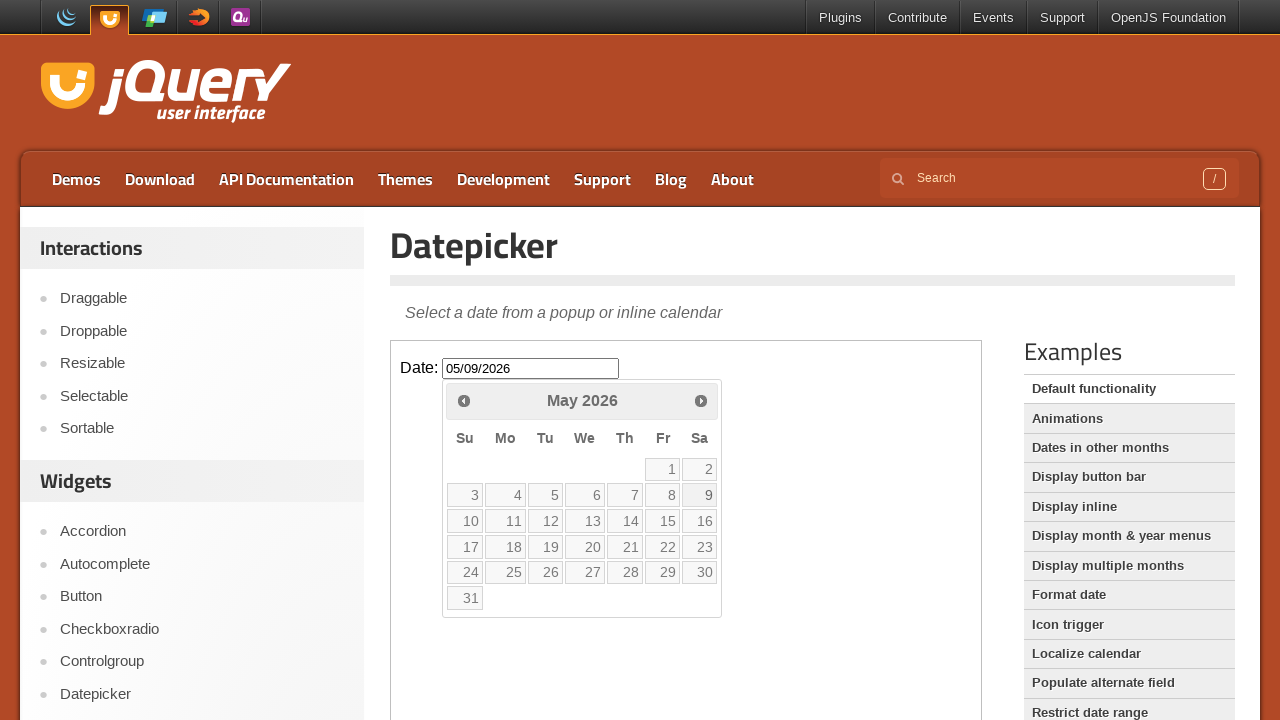

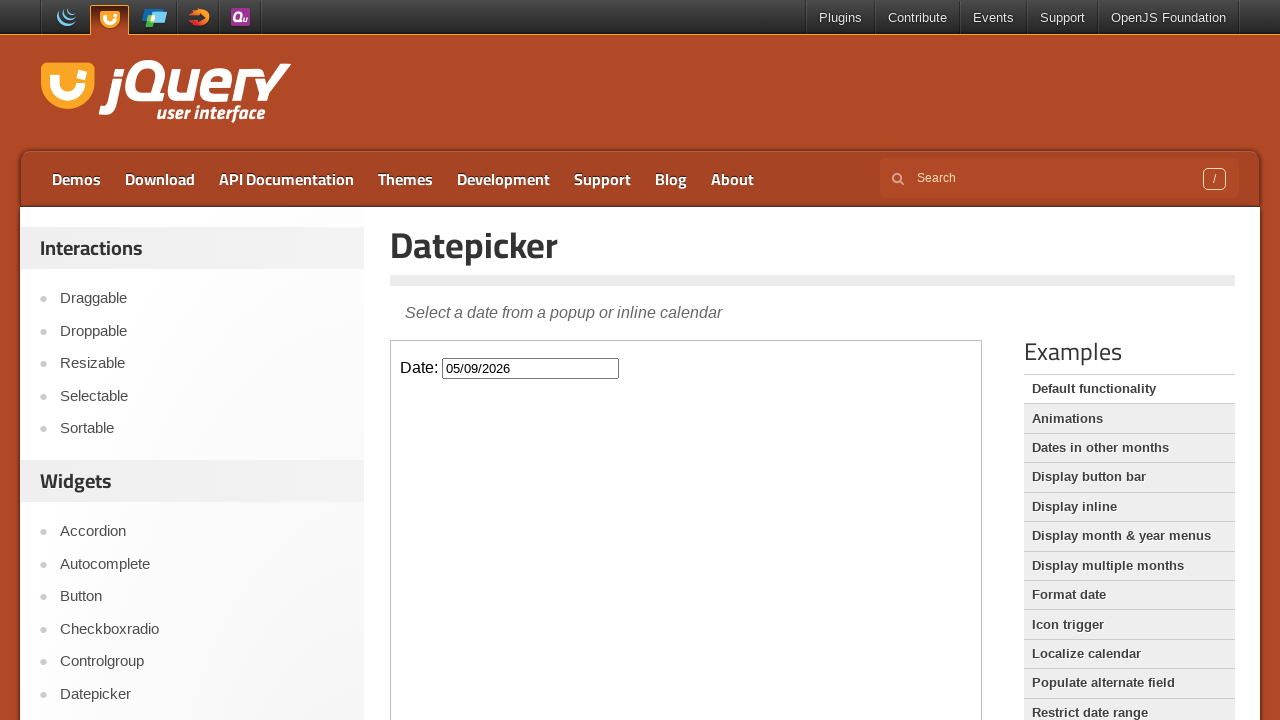